Tests navigation from the Forms section to the Practice Form page by clicking the menu item.

Starting URL: https://demoqa.com/forms

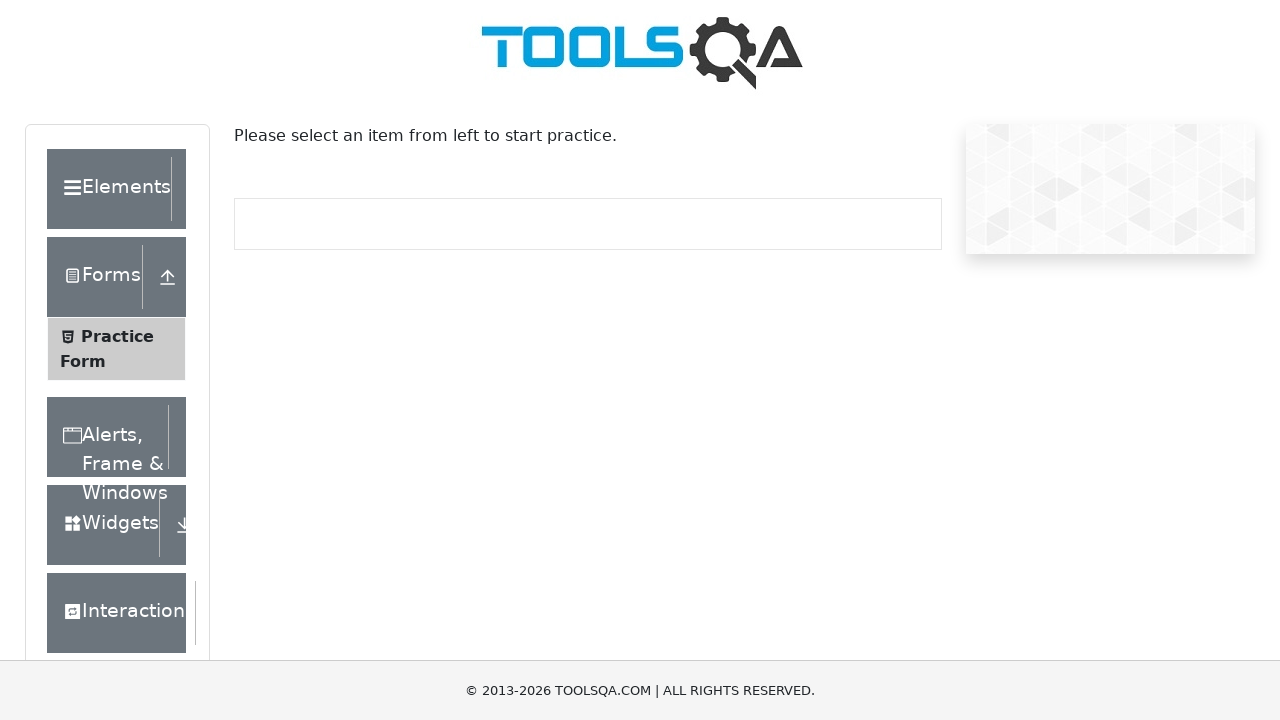

Clicked on Practice Form menu item in the Forms section at (117, 336) on span:has-text('Practice Form')
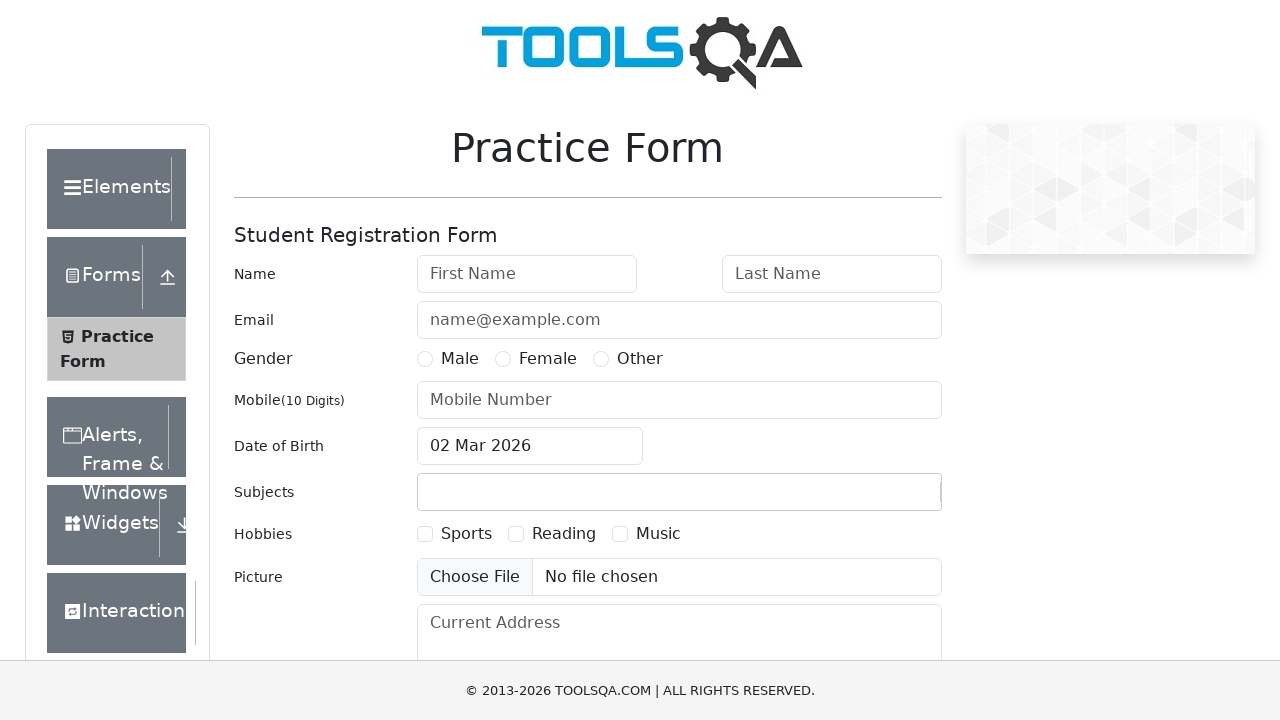

Waited for navigation to Practice Form page (URL contains 'automation-practice-form')
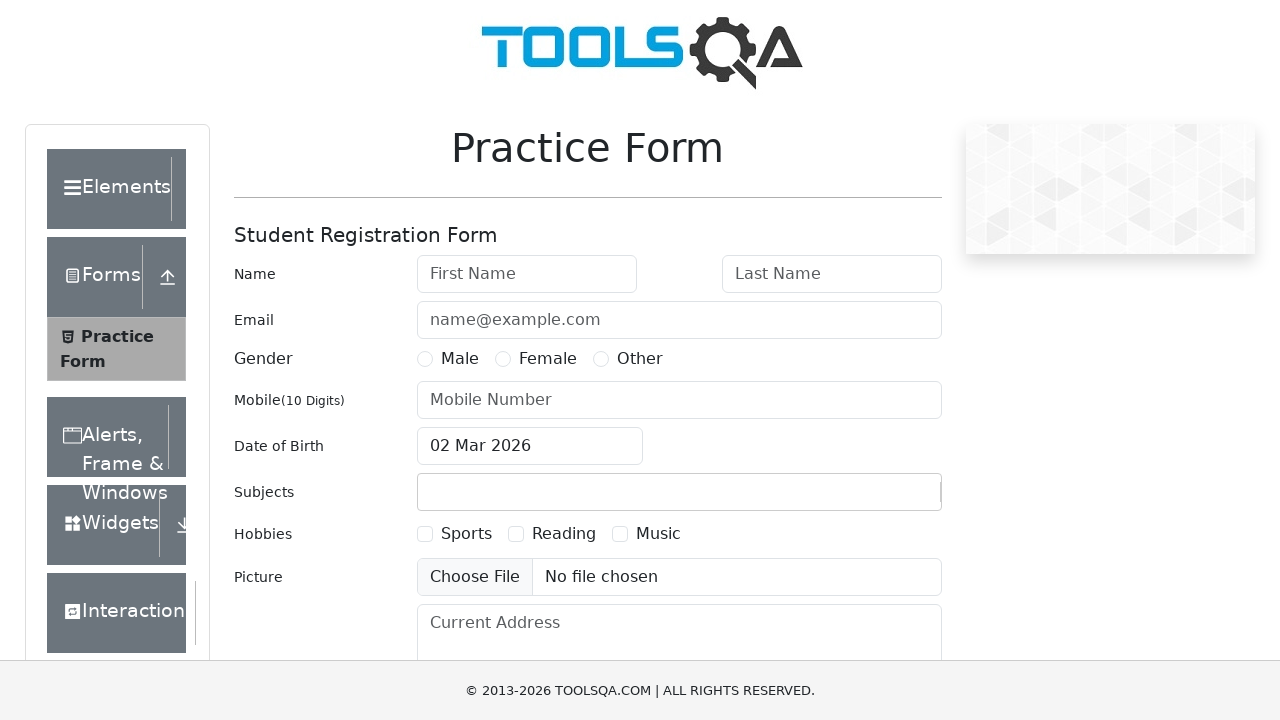

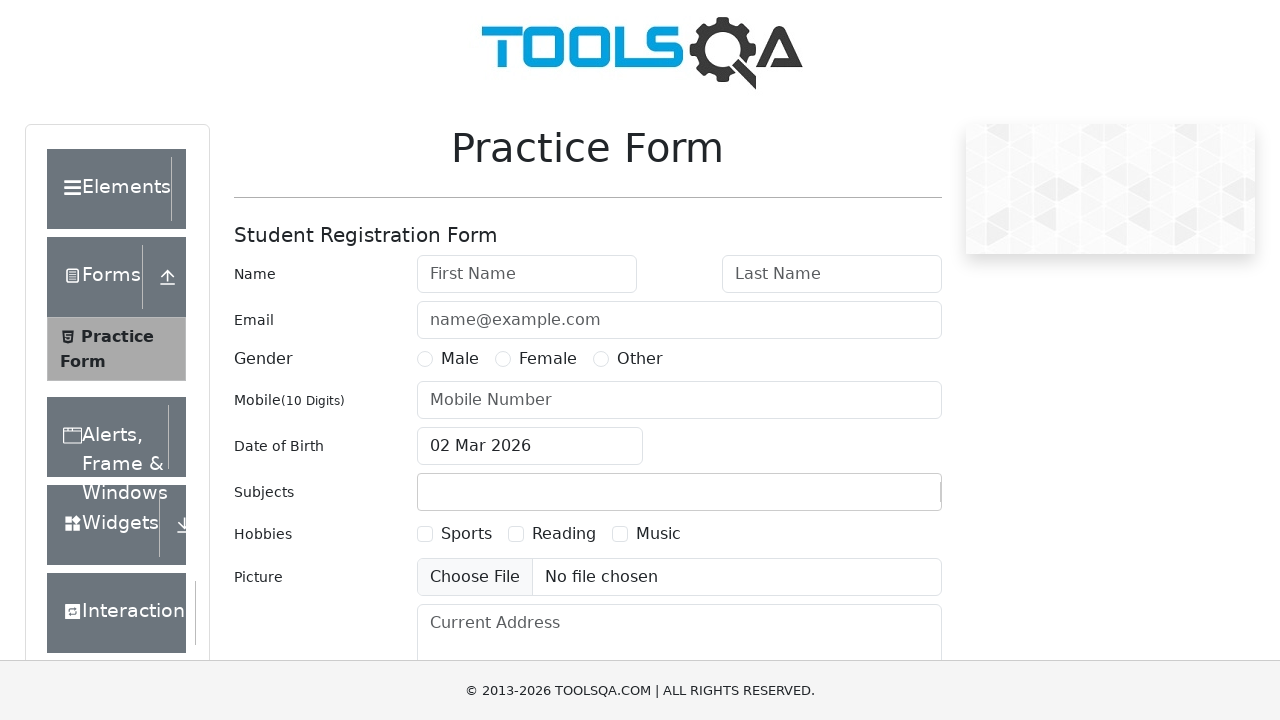